Tests keyboard actions on a text comparison tool by entering text in the first field, copying it using keyboard shortcuts, and pasting it into the second field before comparing

Starting URL: https://text-compare.com/

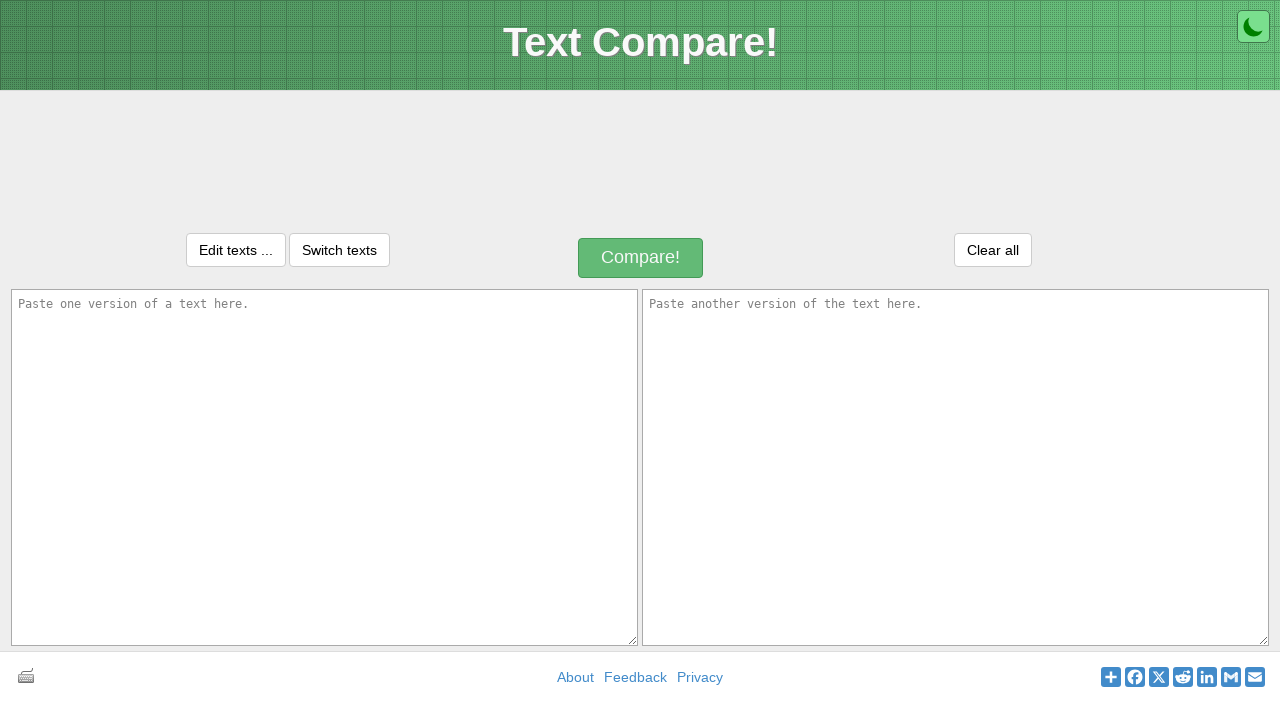

Entered text 'hi everyone this is Srikanth' in the first text field on #inputText1
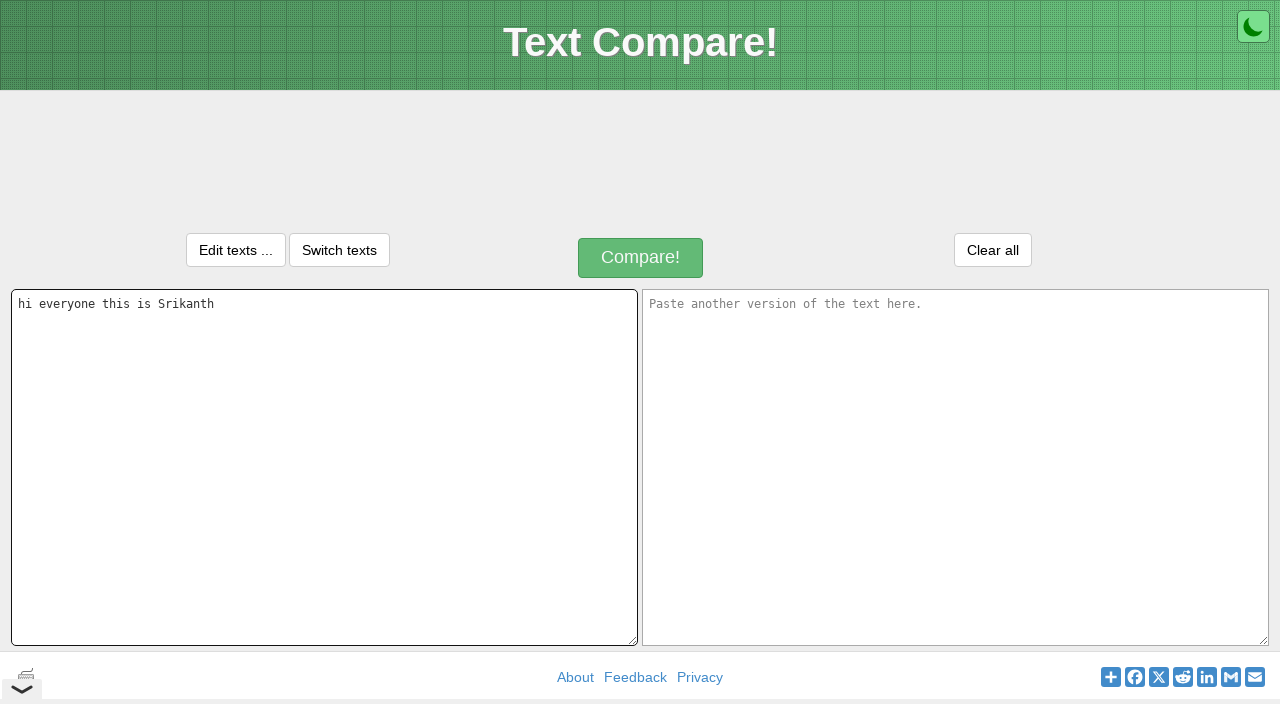

Selected all text in the first field using Ctrl+A on #inputText1
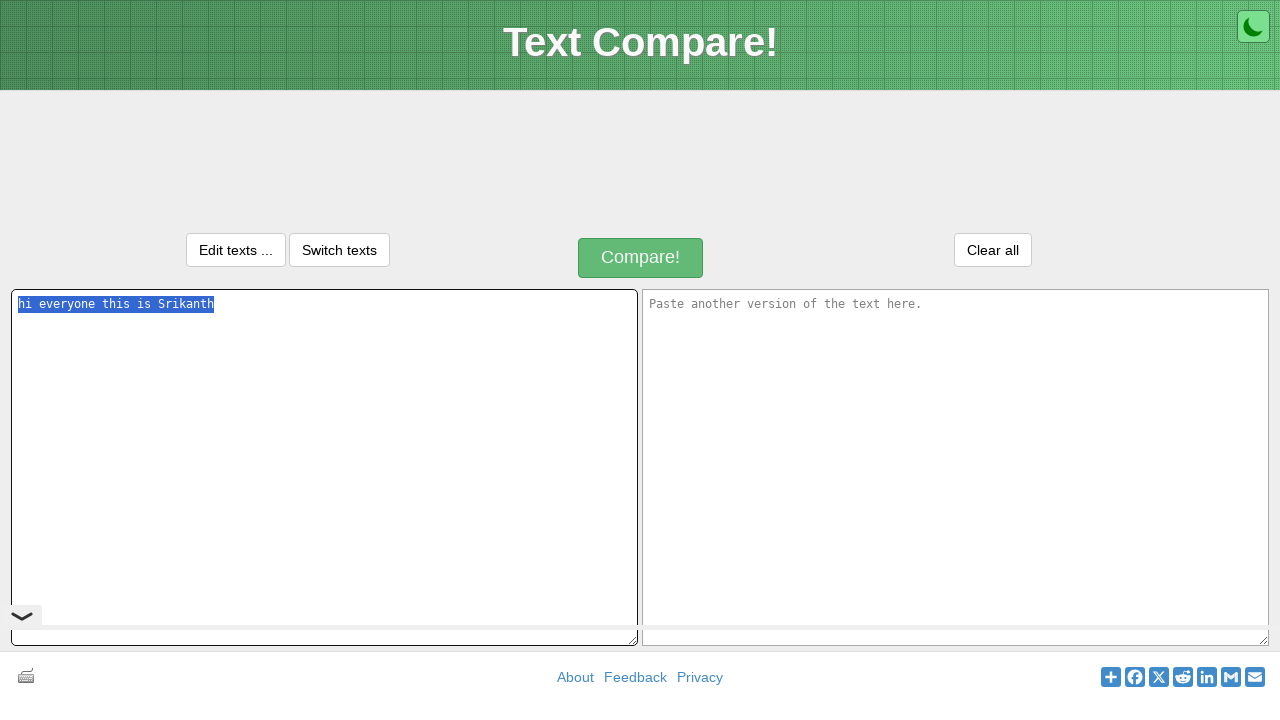

Copied text from the first field using Ctrl+C on #inputText1
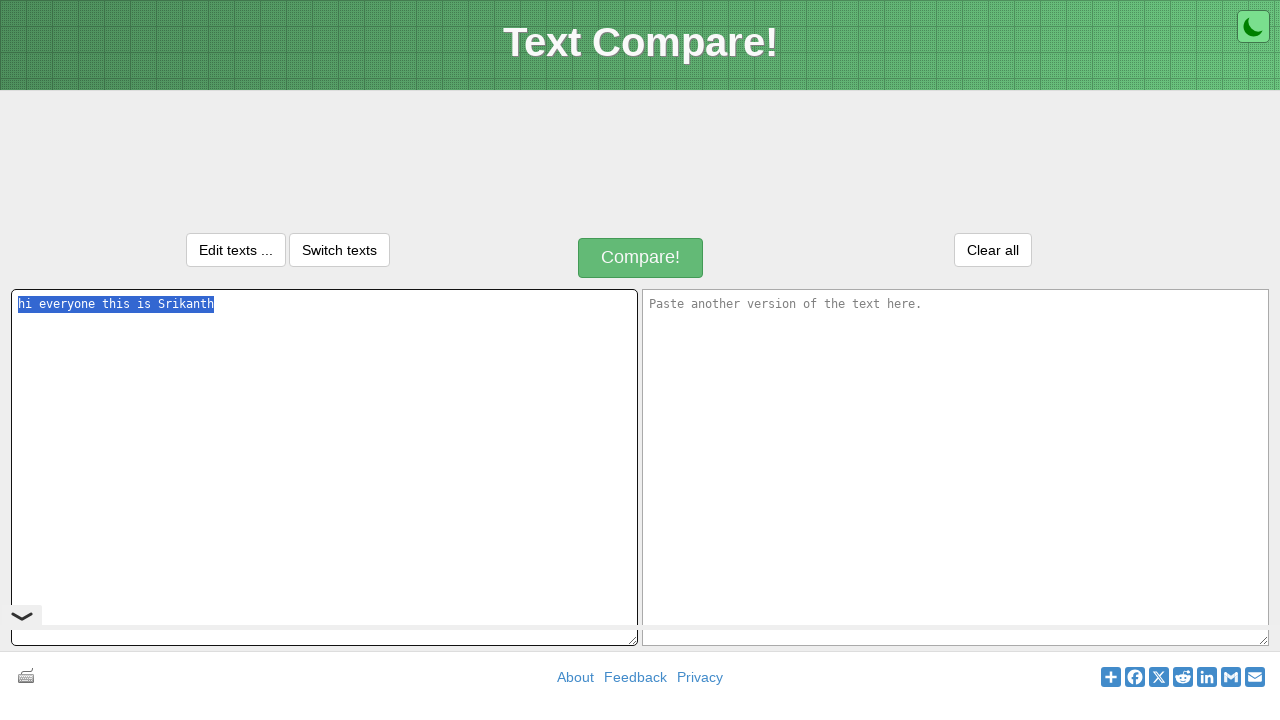

Moved to the second text field using Tab key
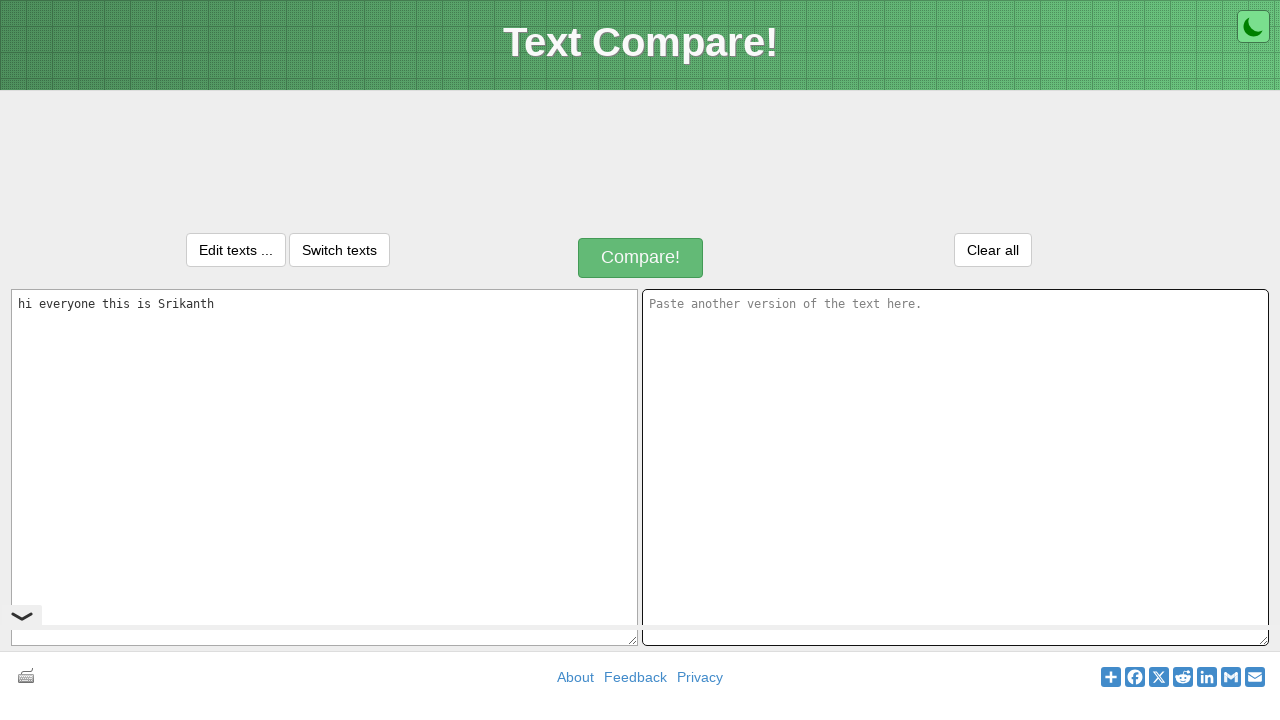

Pasted text into the second field using Ctrl+V
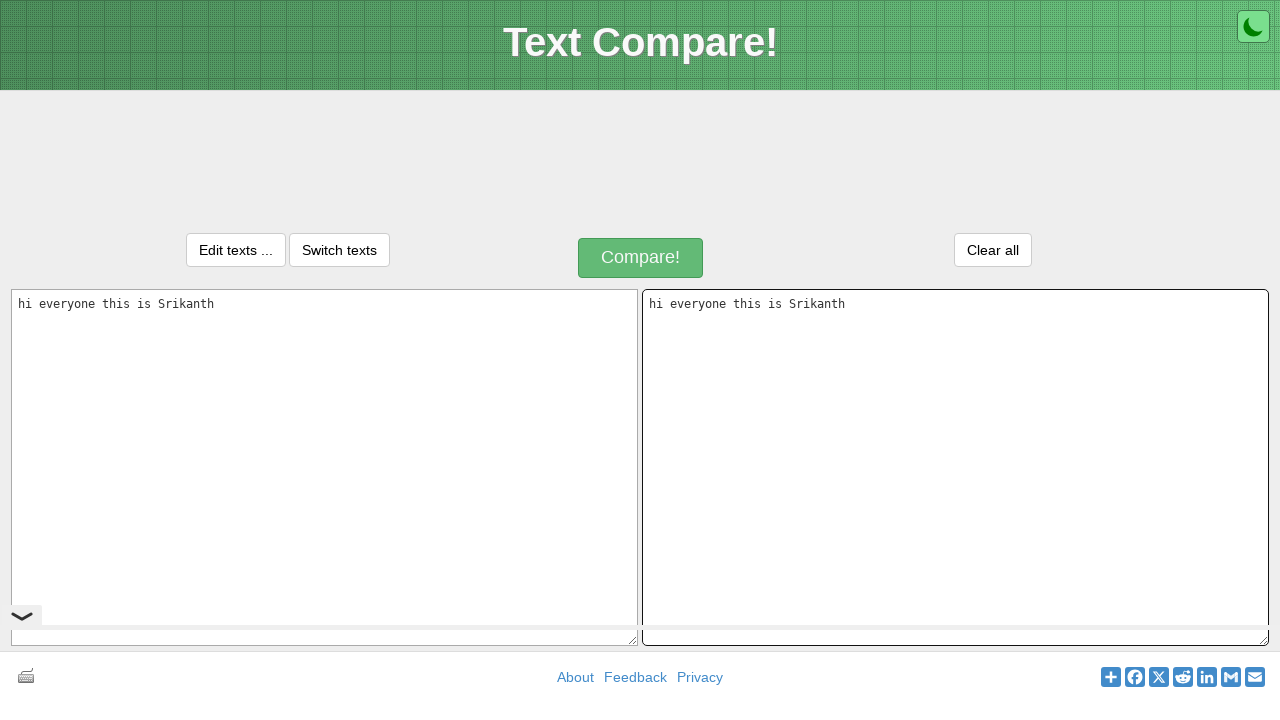

Clicked the compare button at (641, 258) on #compareButton > div:first-child
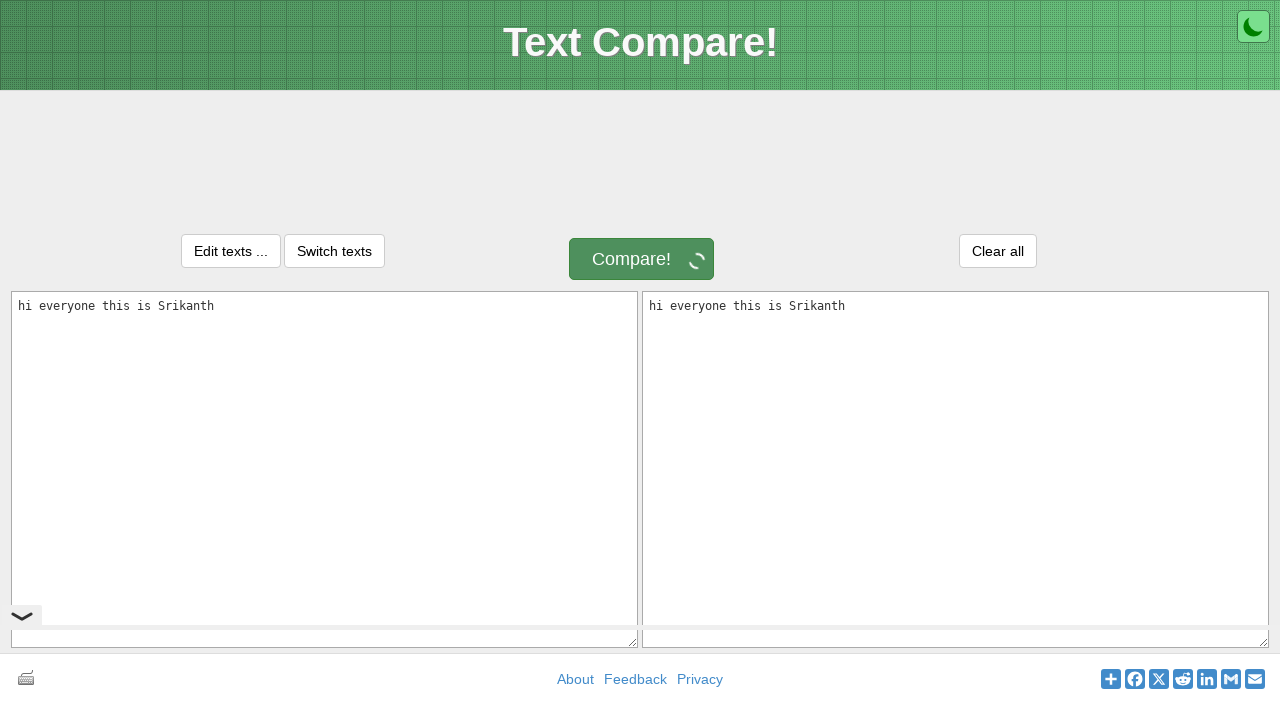

Comparison result loaded showing texts are identical
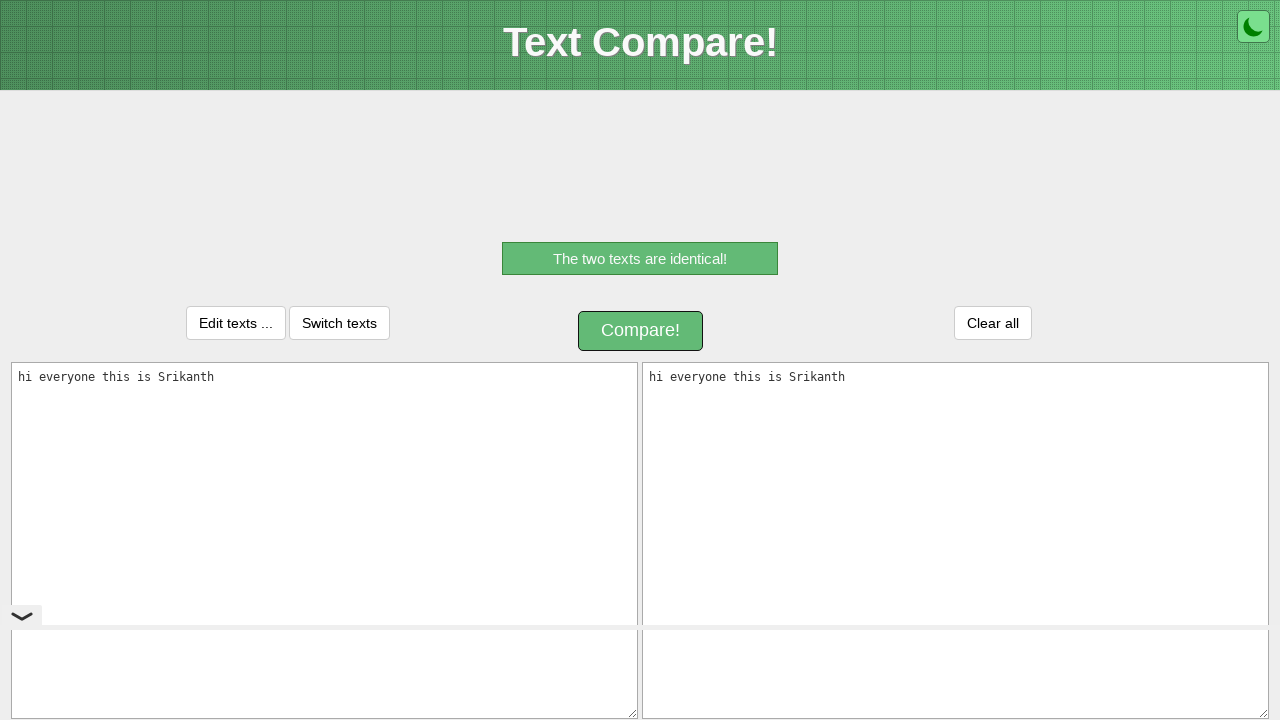

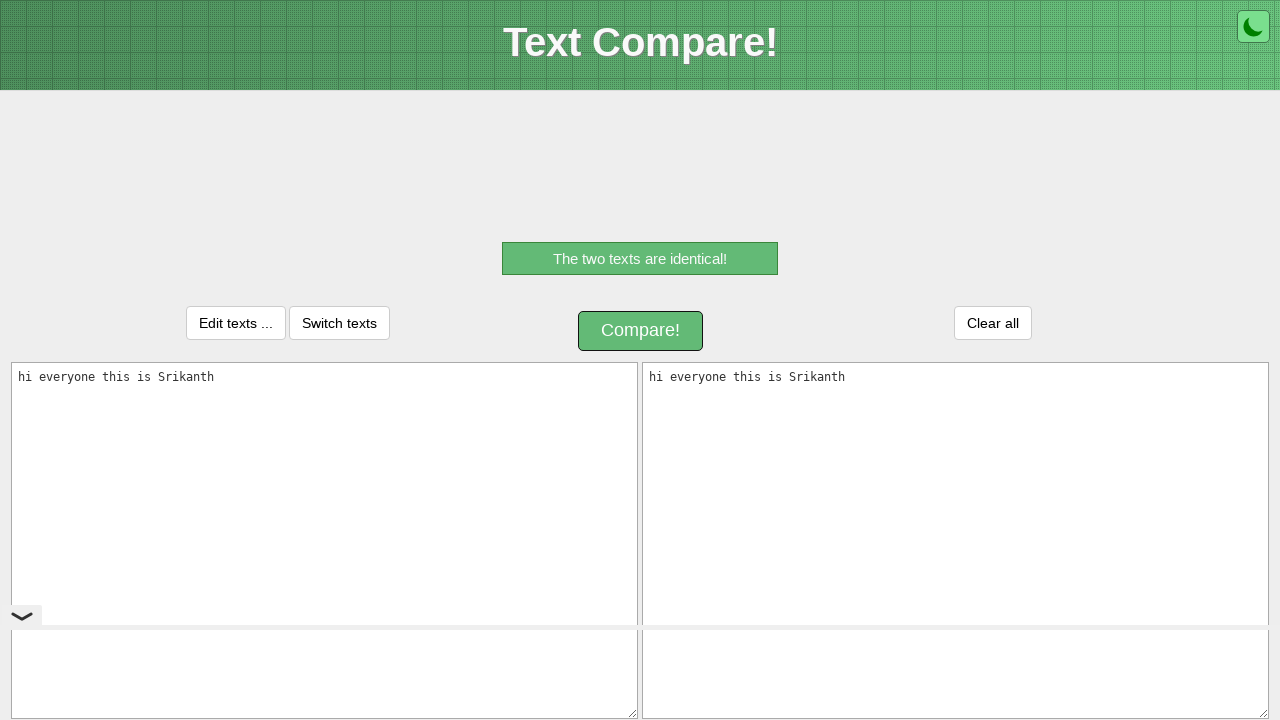